Tests a form submission by filling out first name, last name, job title, selecting a radio button for education, checking a checkbox for sex, selecting experience from a dropdown, and submitting the form to verify a success message appears.

Starting URL: http://formy-project.herokuapp.com/form

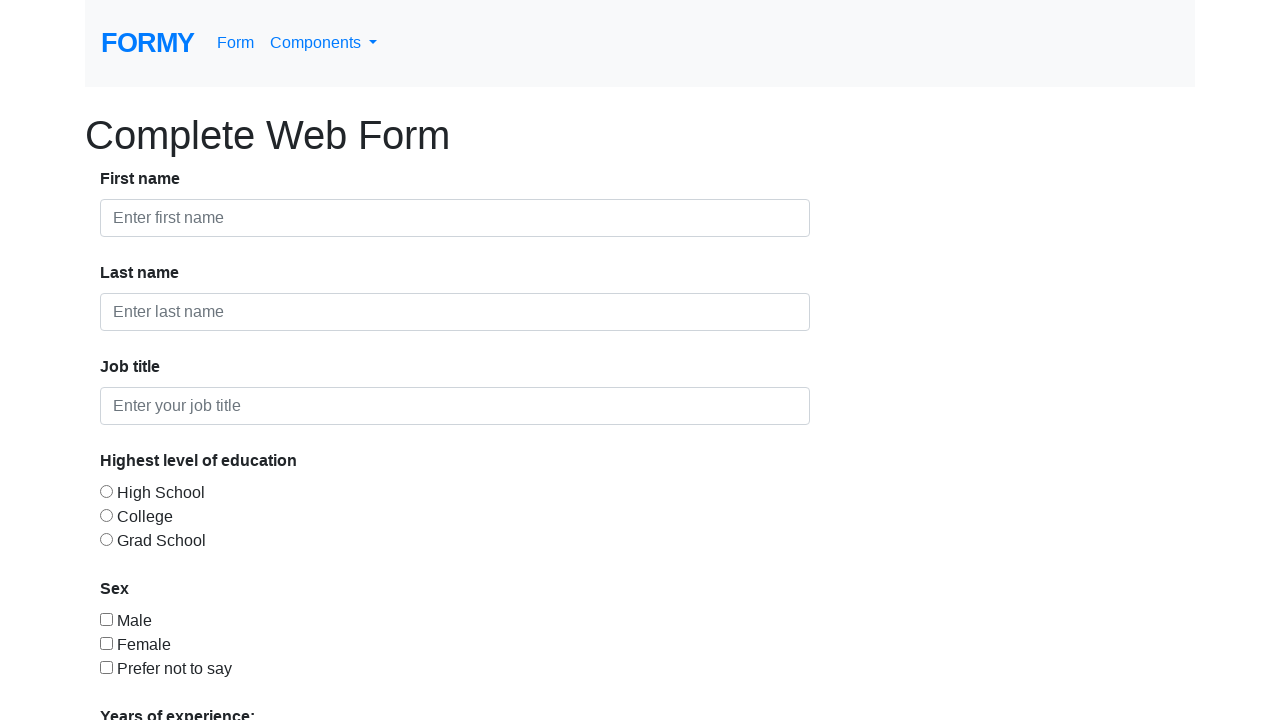

Set viewport to mobile size (414x736)
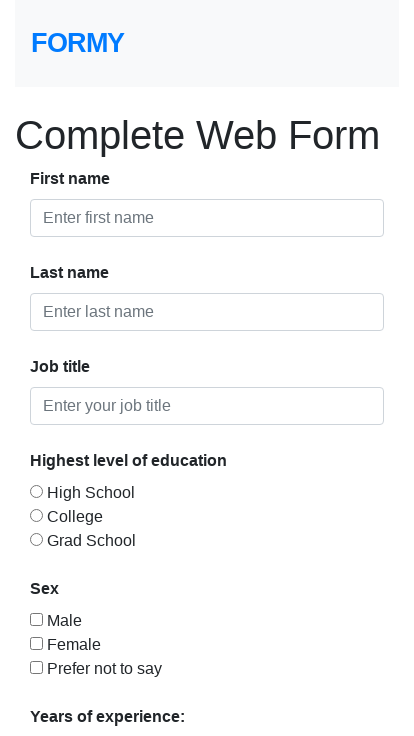

Filled first name field with 'wilson' on #first-name
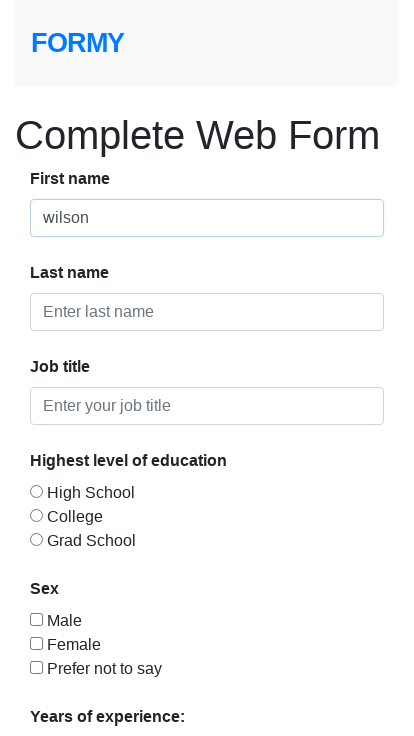

Filled last name field with 'lopez' on #last-name
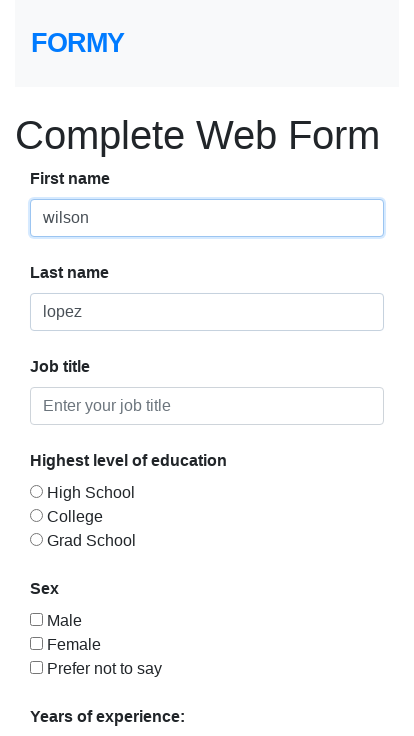

Filled job title field with 'Automation' on #job-title
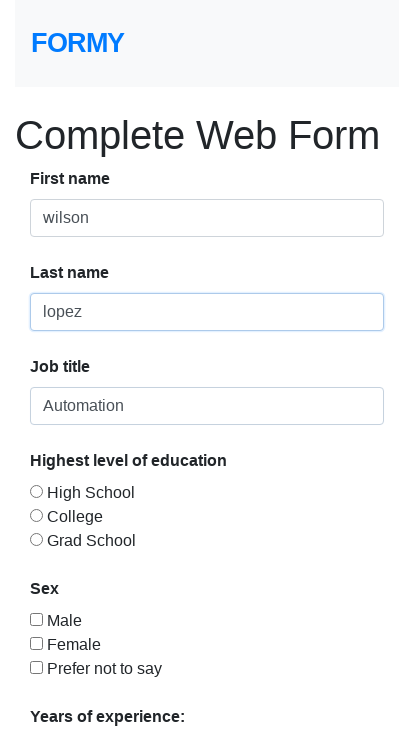

Selected education radio button at (36, 491) on #radio-button-1
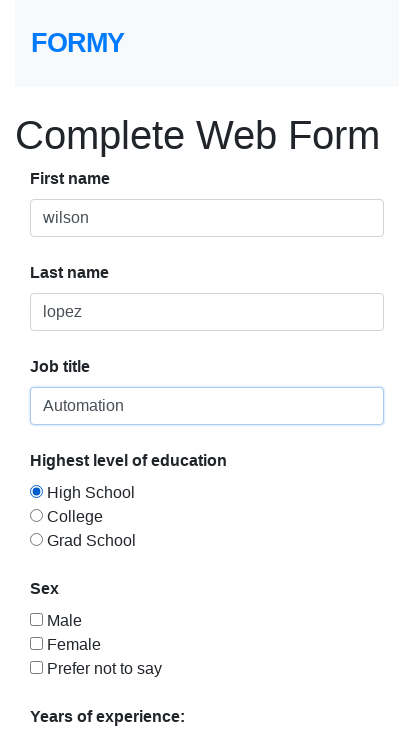

Checked sex checkbox at (36, 619) on #checkbox-1
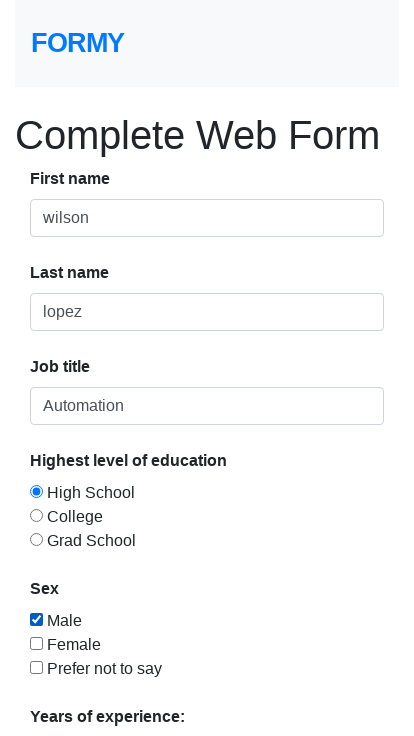

Selected '10+' from experience dropdown on #select-menu
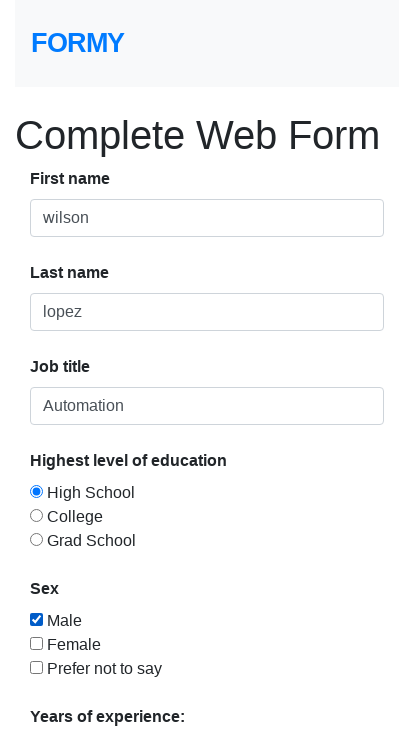

Clicked submit button to submit form at (78, 696) on .btn-primary
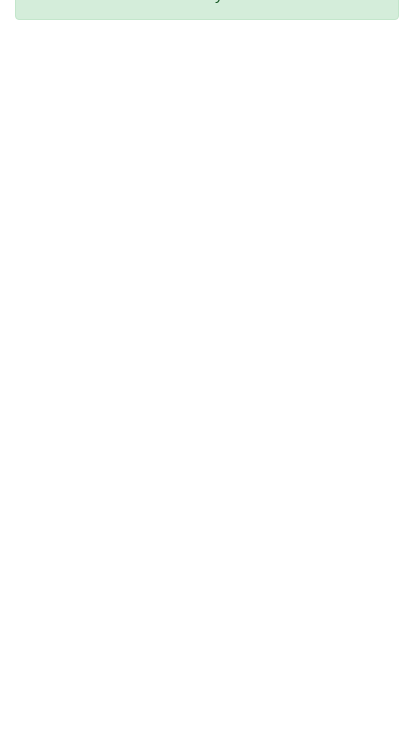

Form submission success - success message appeared
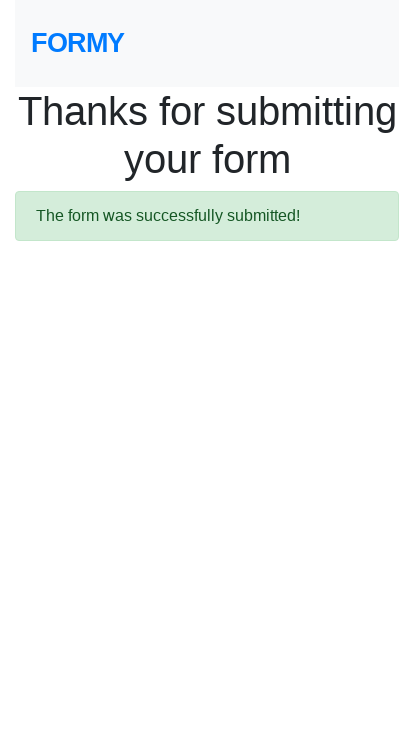

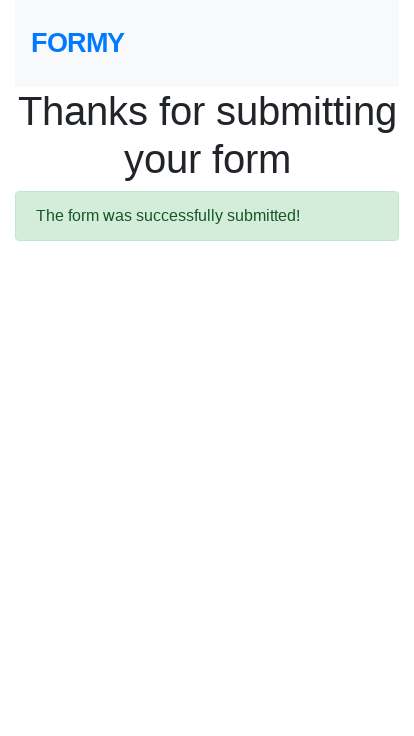